Tests GPS coordinate lookup by entering an address and clicking the search button to retrieve latitude and longitude values

Starting URL: https://www.coordenadas-gps.com/

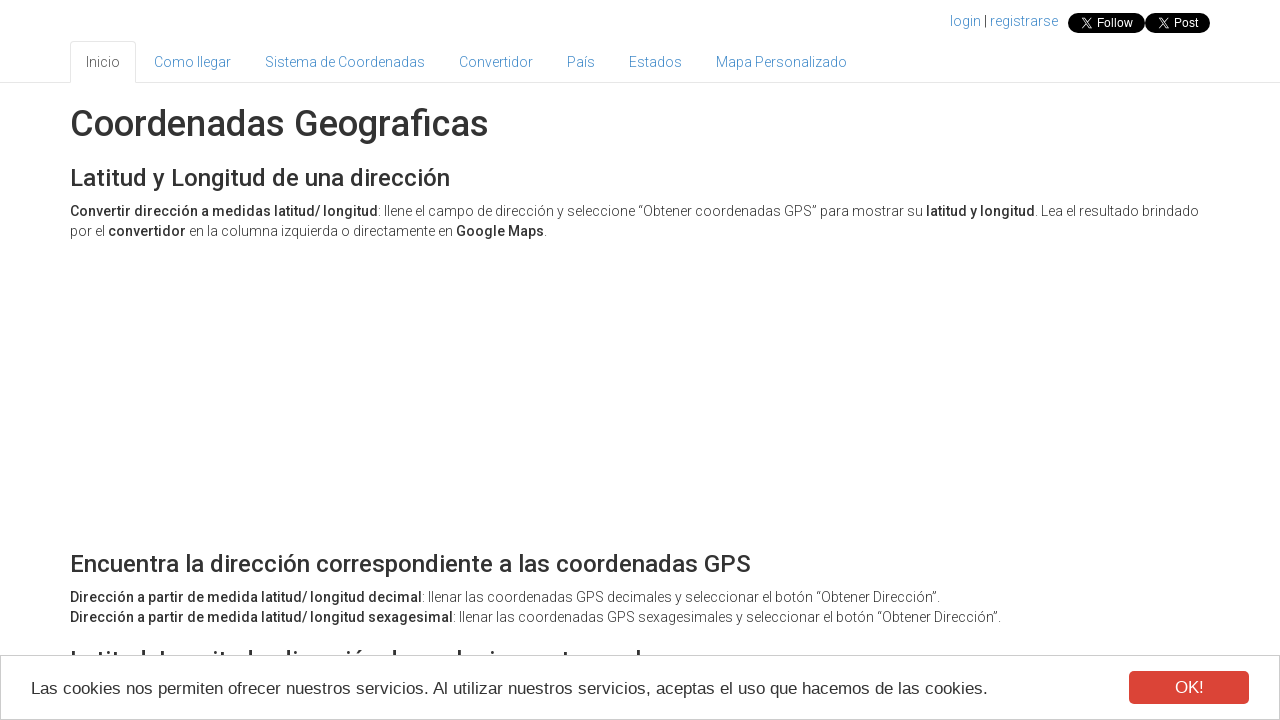

Filled address field with 'C/ Dos de mayo, 22, 14200, Peñarroya-Pueblonuevo (Córdoba)' on #address
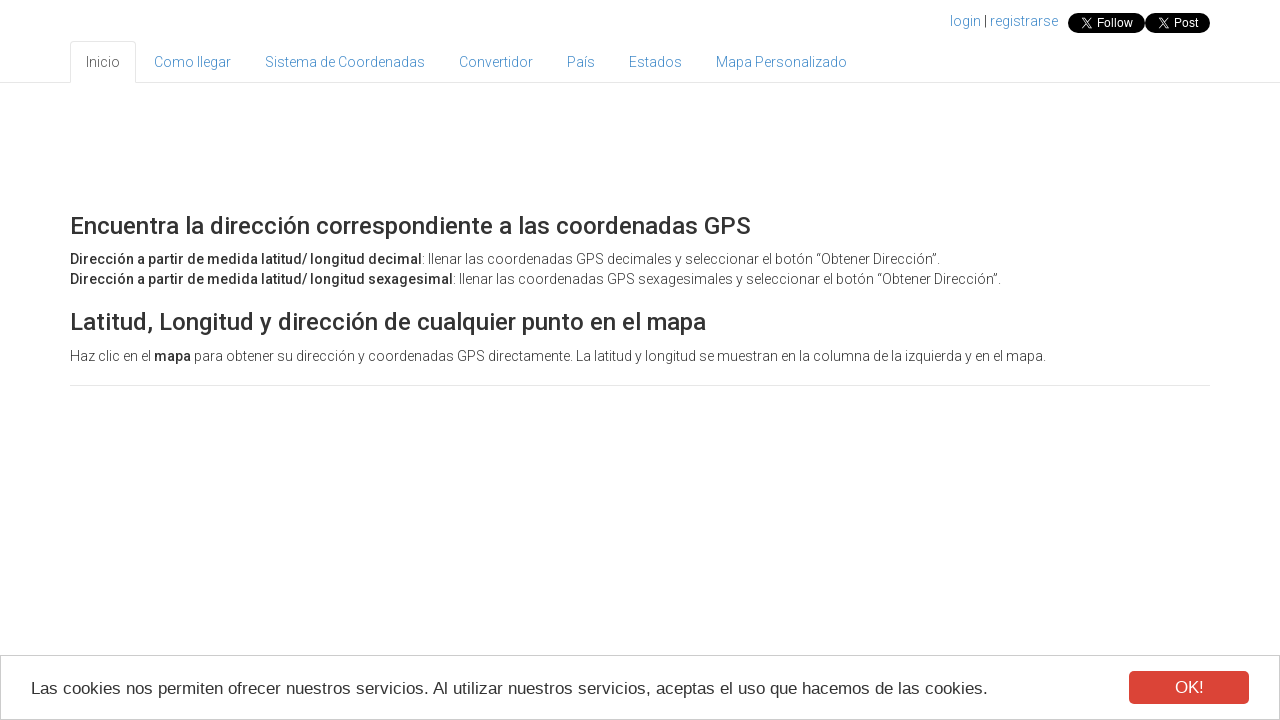

Clicked search button to retrieve GPS coordinates at (266, 361) on xpath=//*[@id="wrap"]/div[2]/div[3]/div[1]/form[1]/div[2]/div/button
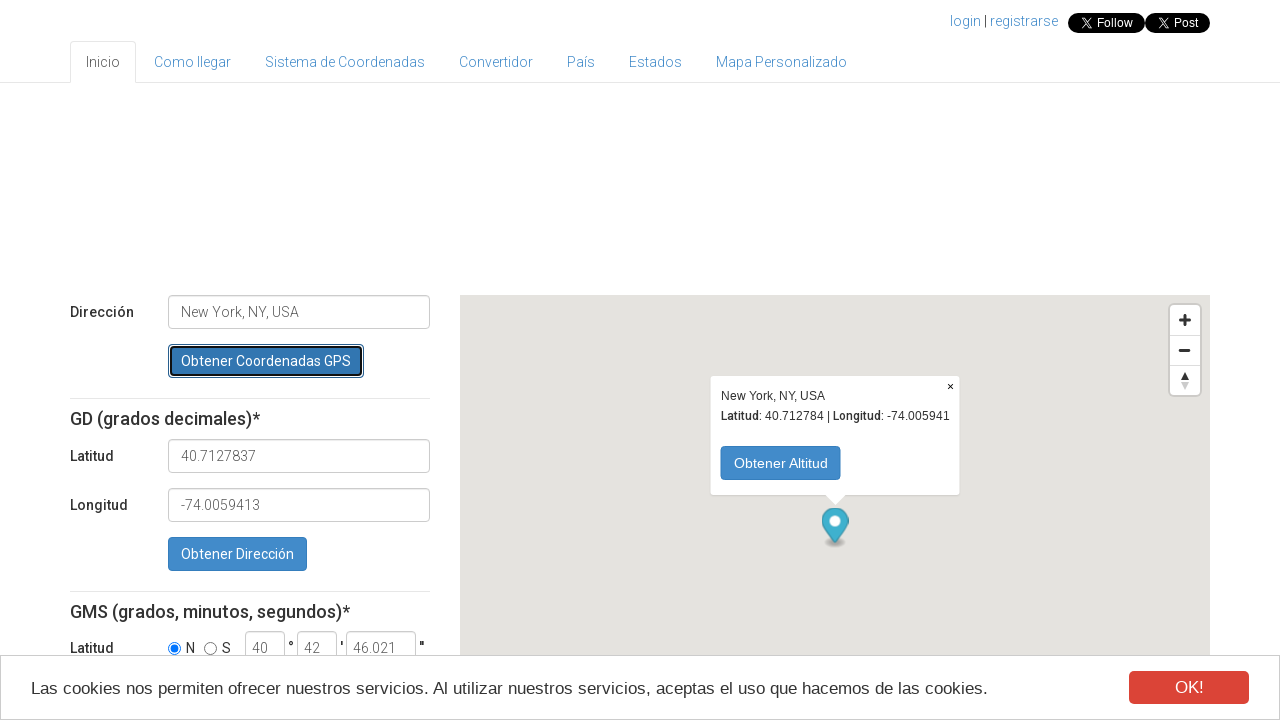

Longitude field populated with GPS coordinate value
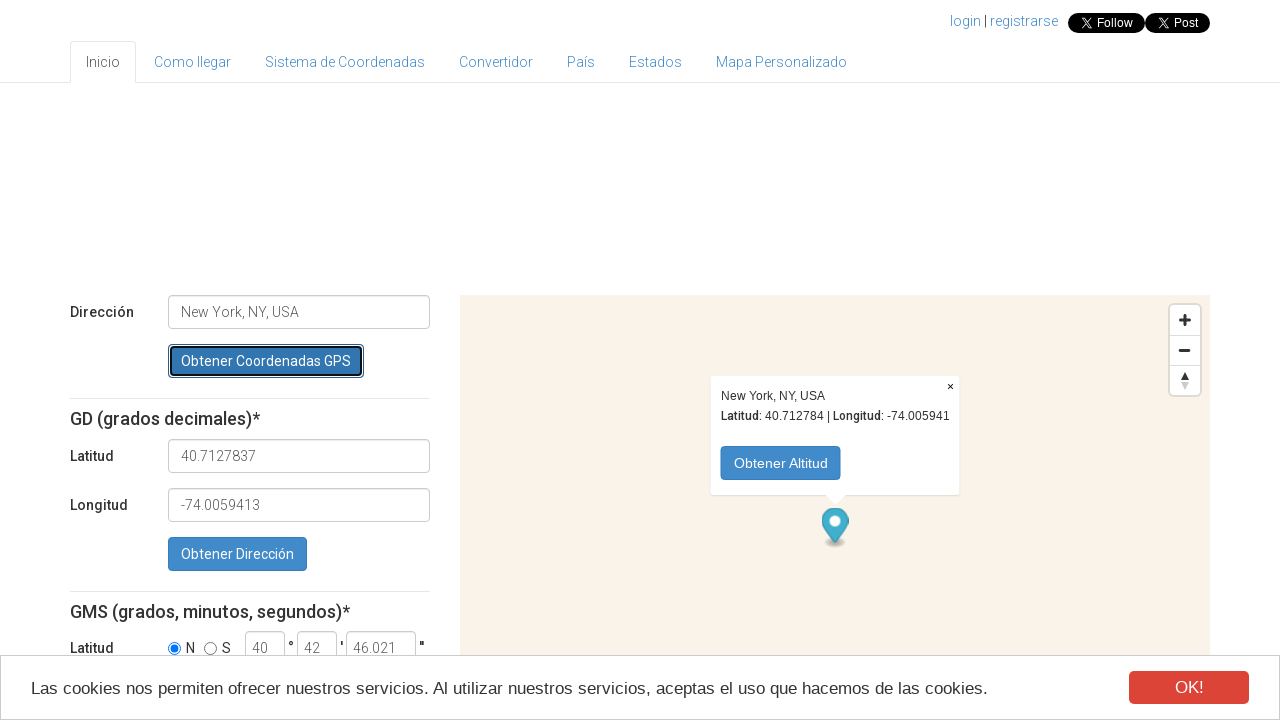

Latitude field populated with GPS coordinate value
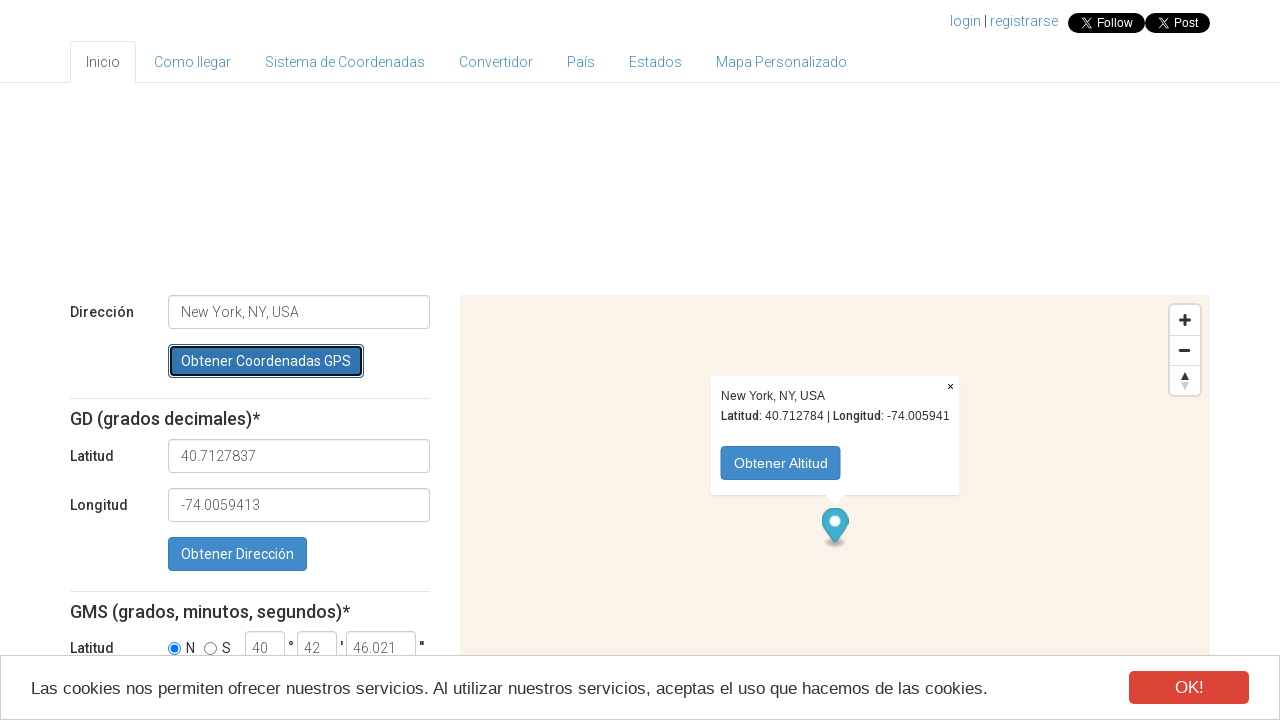

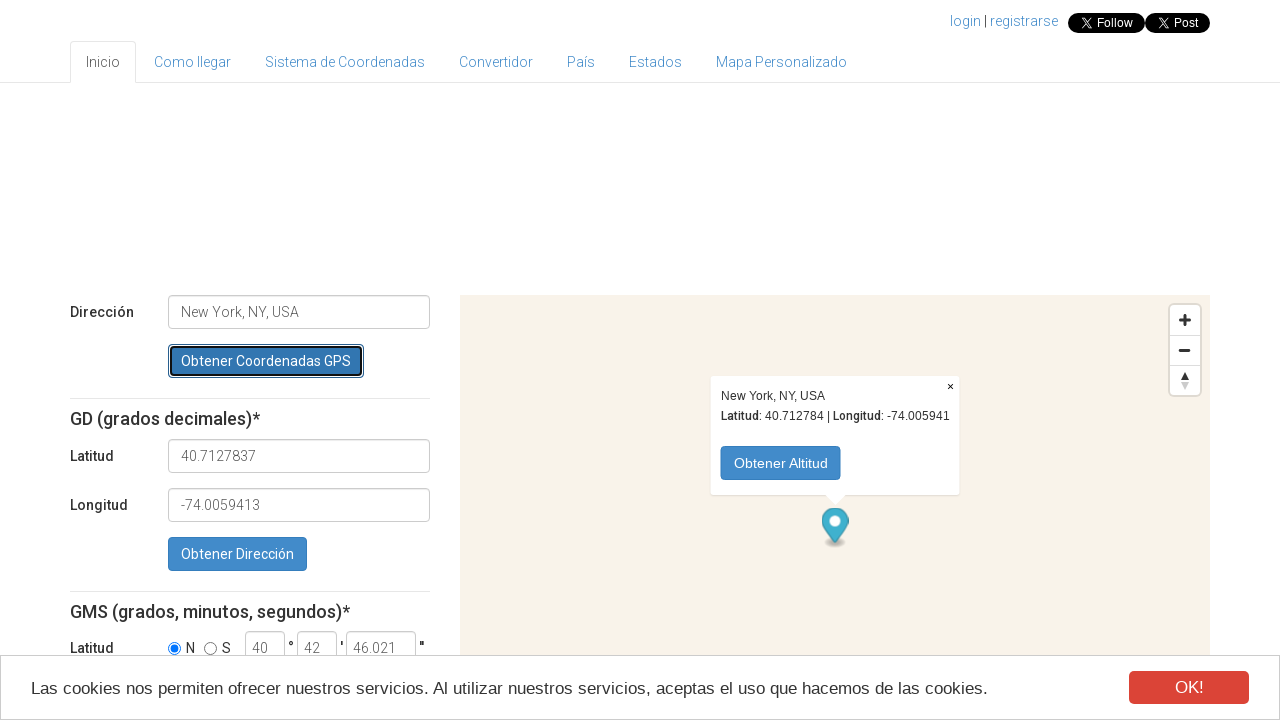